Tests drag and drop functionality by dragging all images from a gallery to a trash container within an iframe on the GlobalSQA demo site.

Starting URL: https://www.globalsqa.com/demo-site/draganddrop/

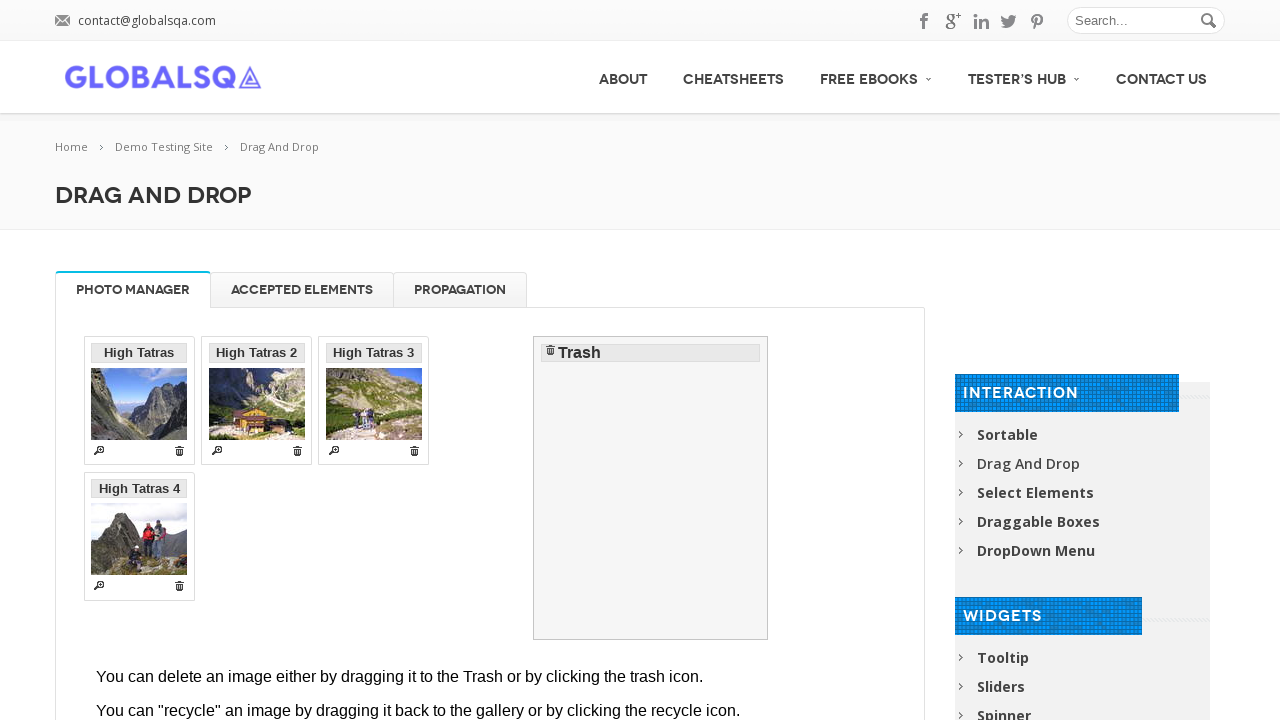

Located the demo frame iframe
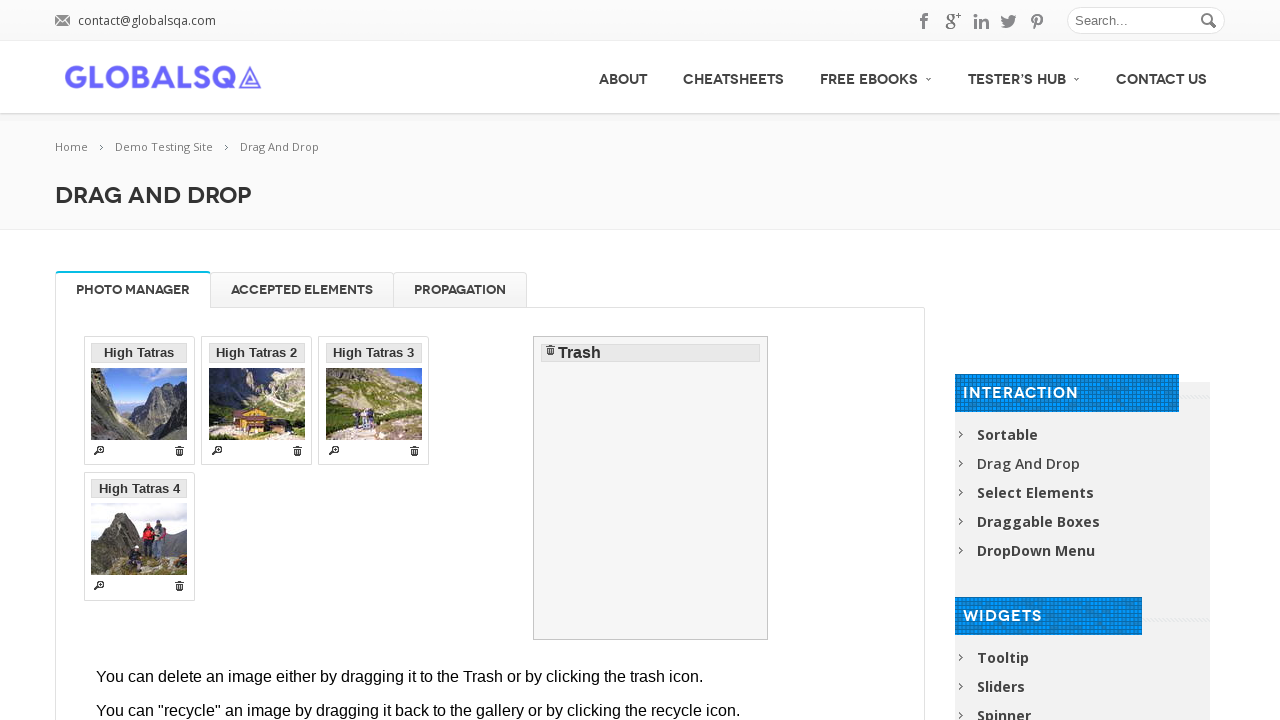

Retrieved all images from the gallery
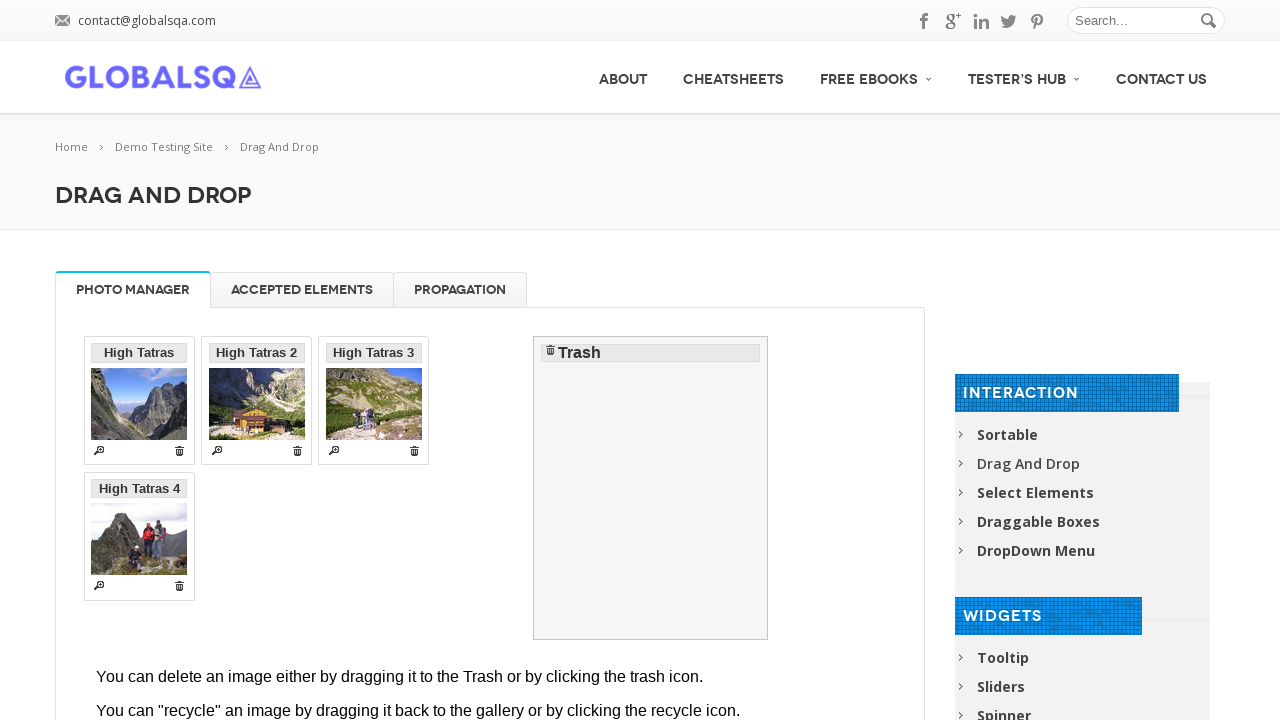

Located the trash container target
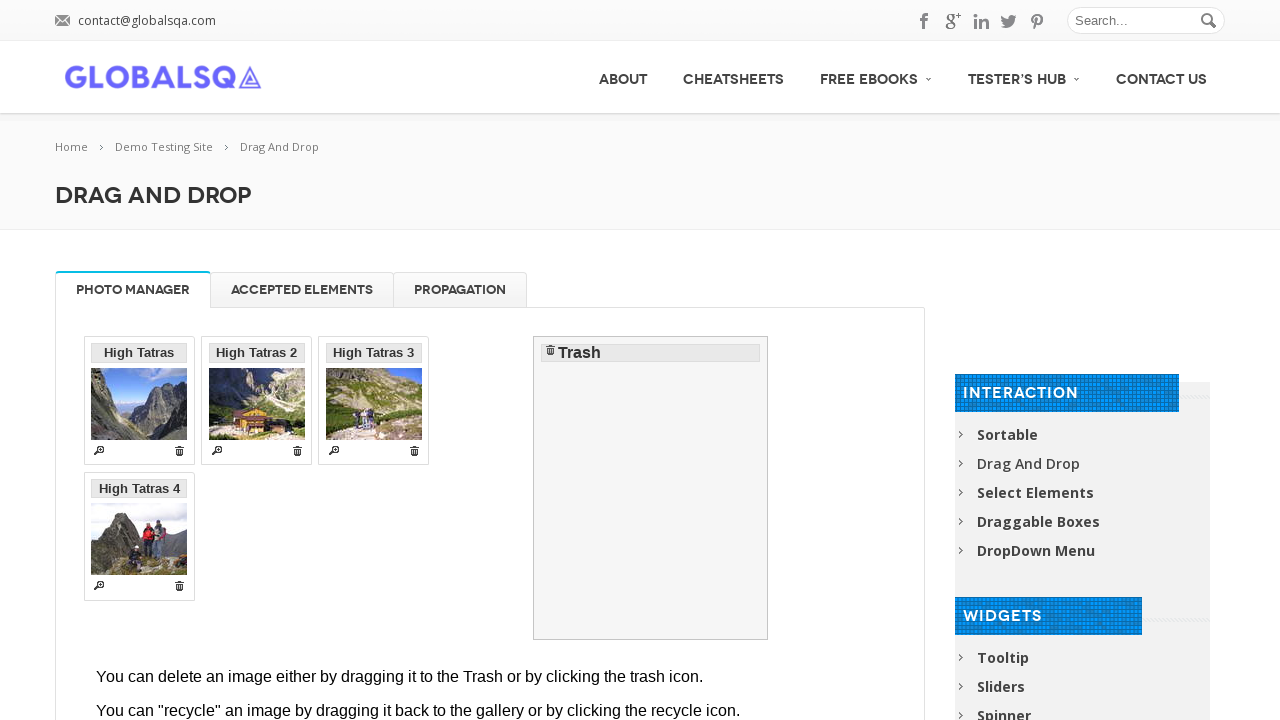

Dragged image 1 from gallery to trash container at (651, 488)
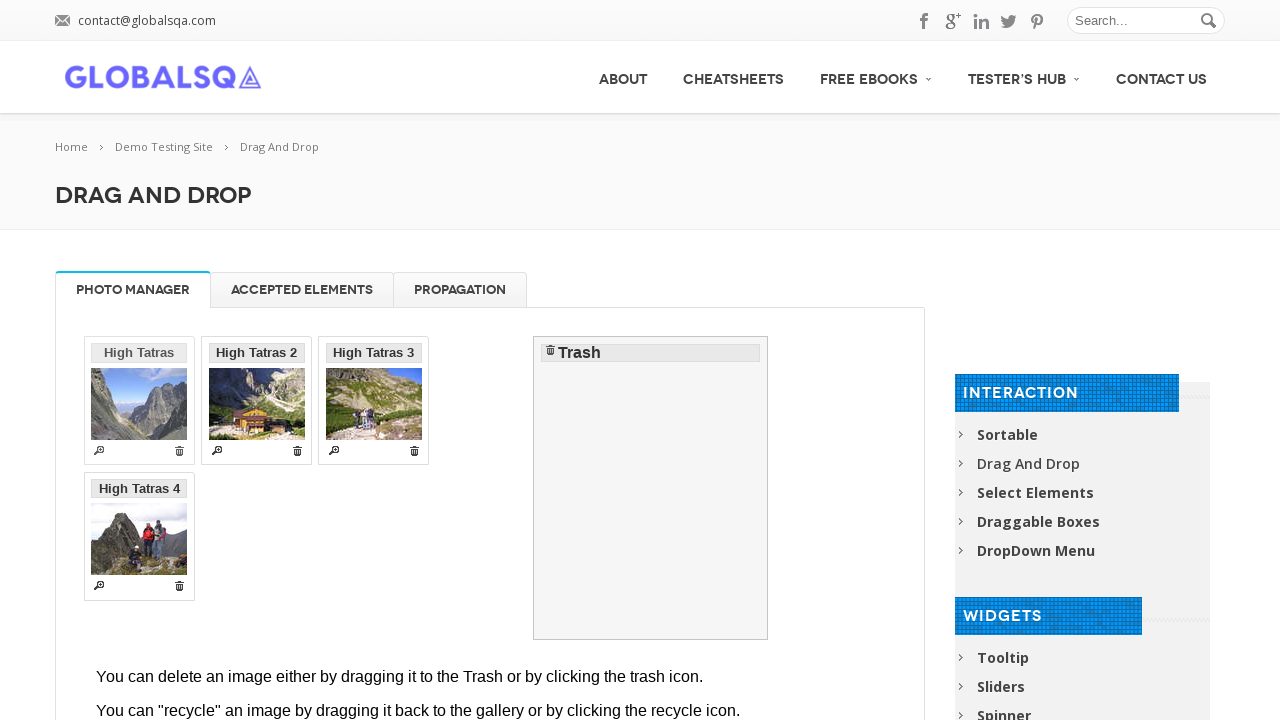

Waited 1 second after dragging image 1
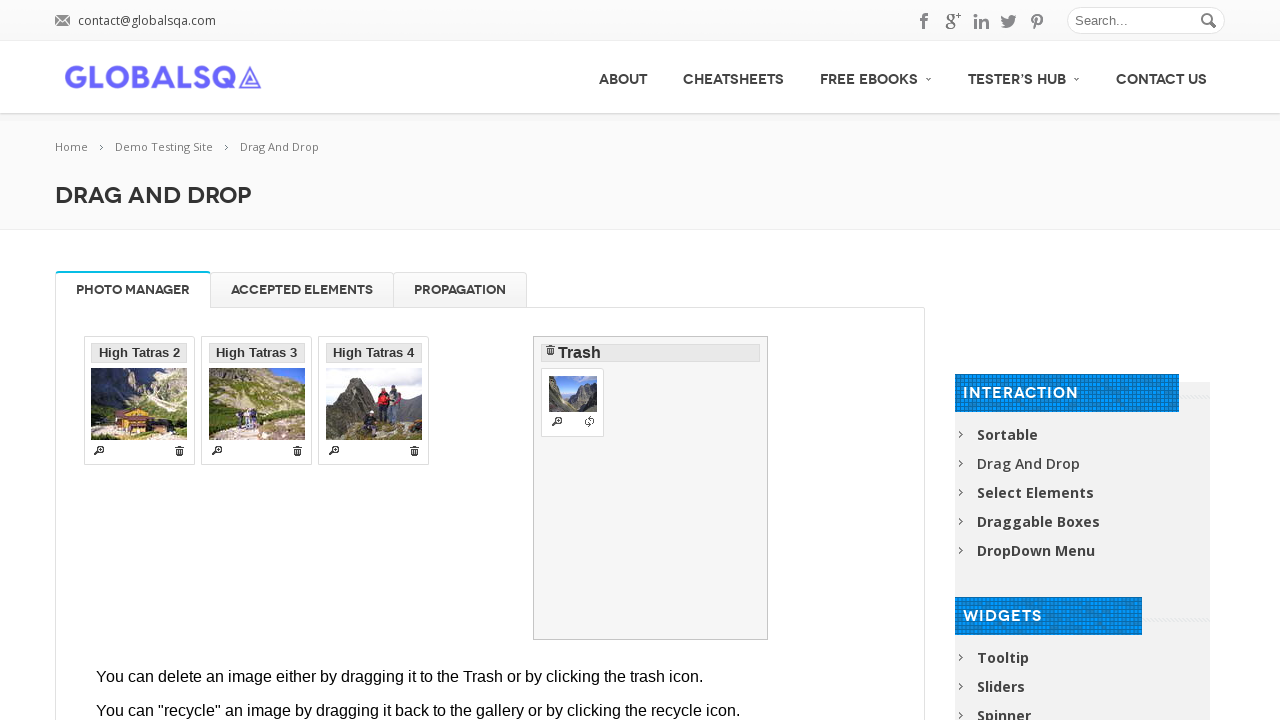

Dragged image 2 from gallery to trash container at (651, 488)
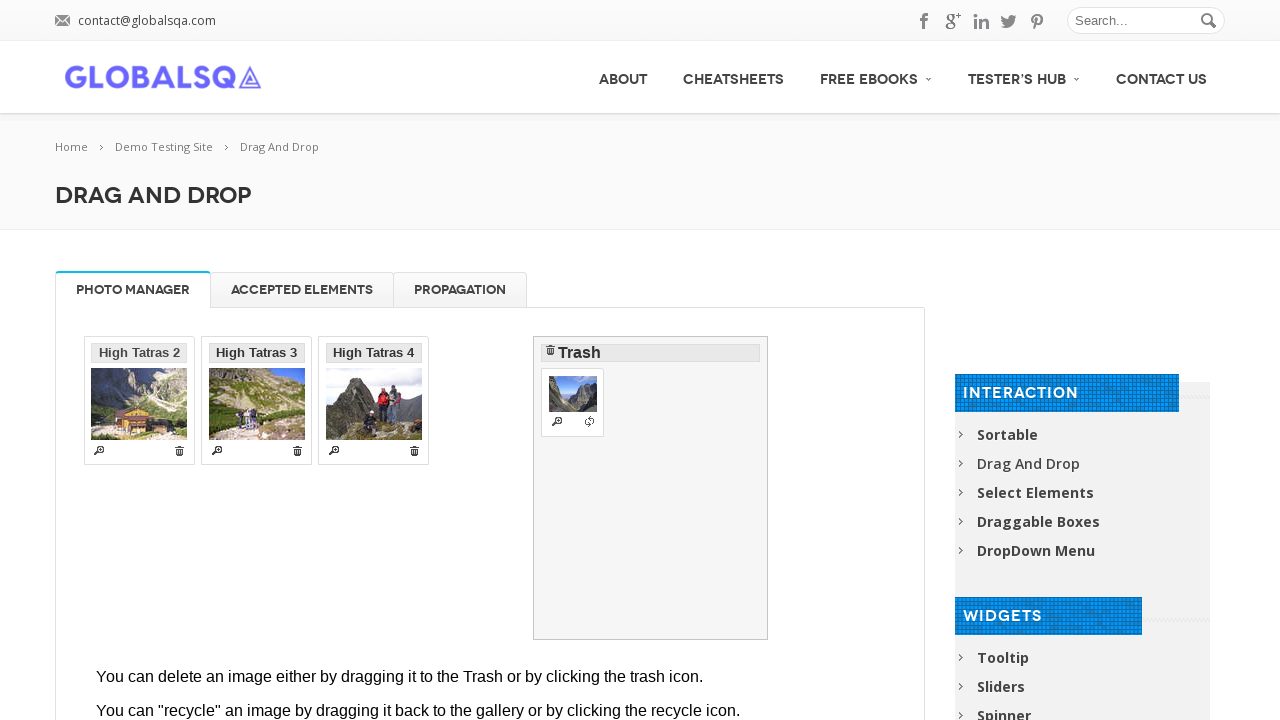

Waited 1 second after dragging image 2
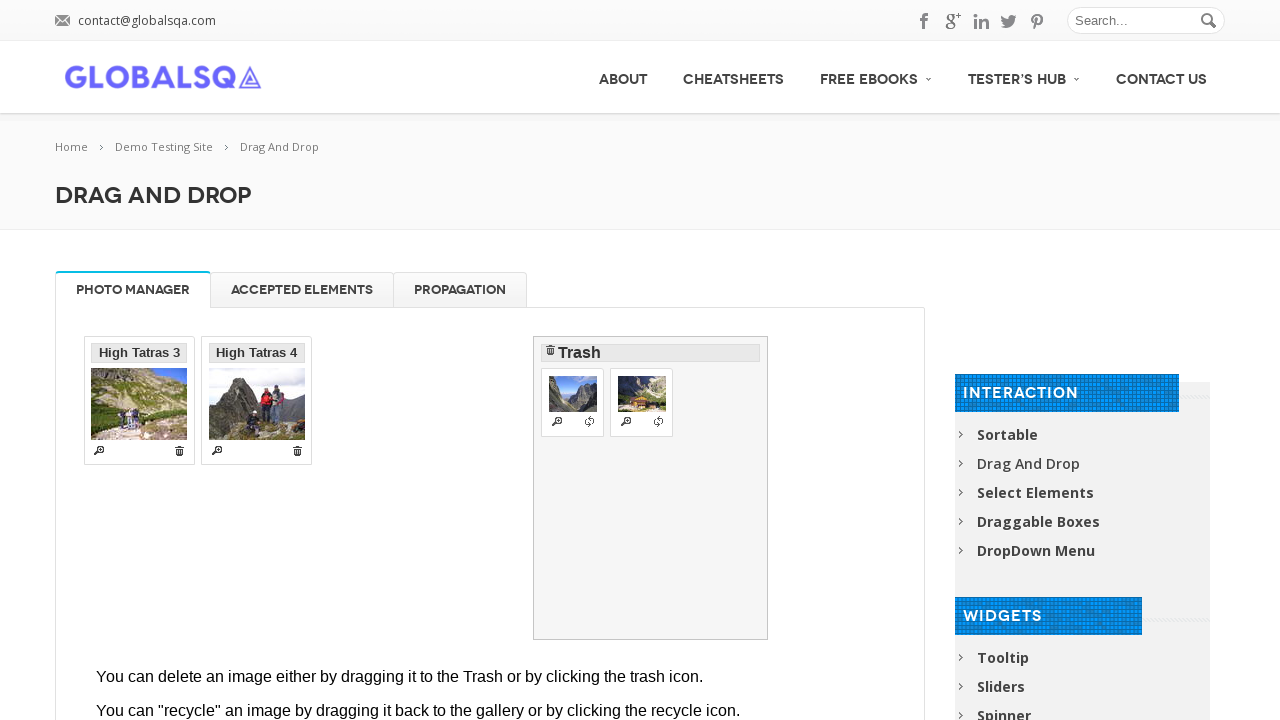

Dragged image 3 from gallery to trash container at (651, 488)
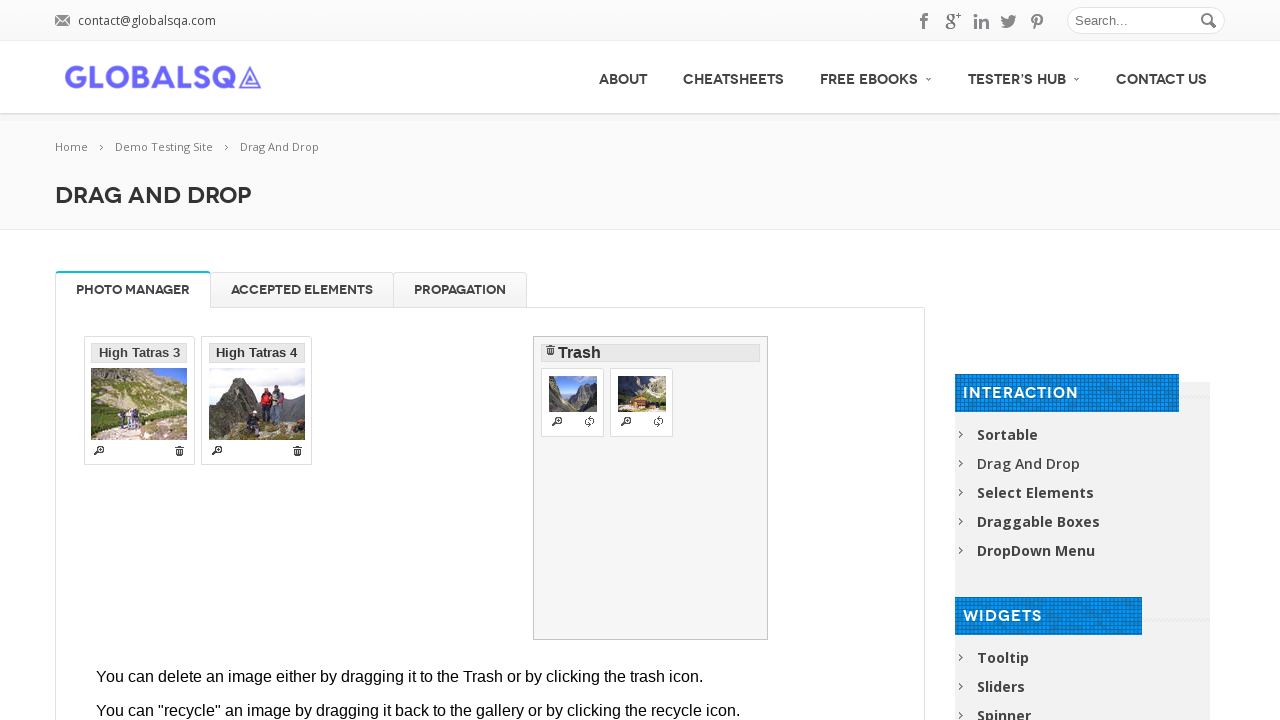

Waited 1 second after dragging image 3
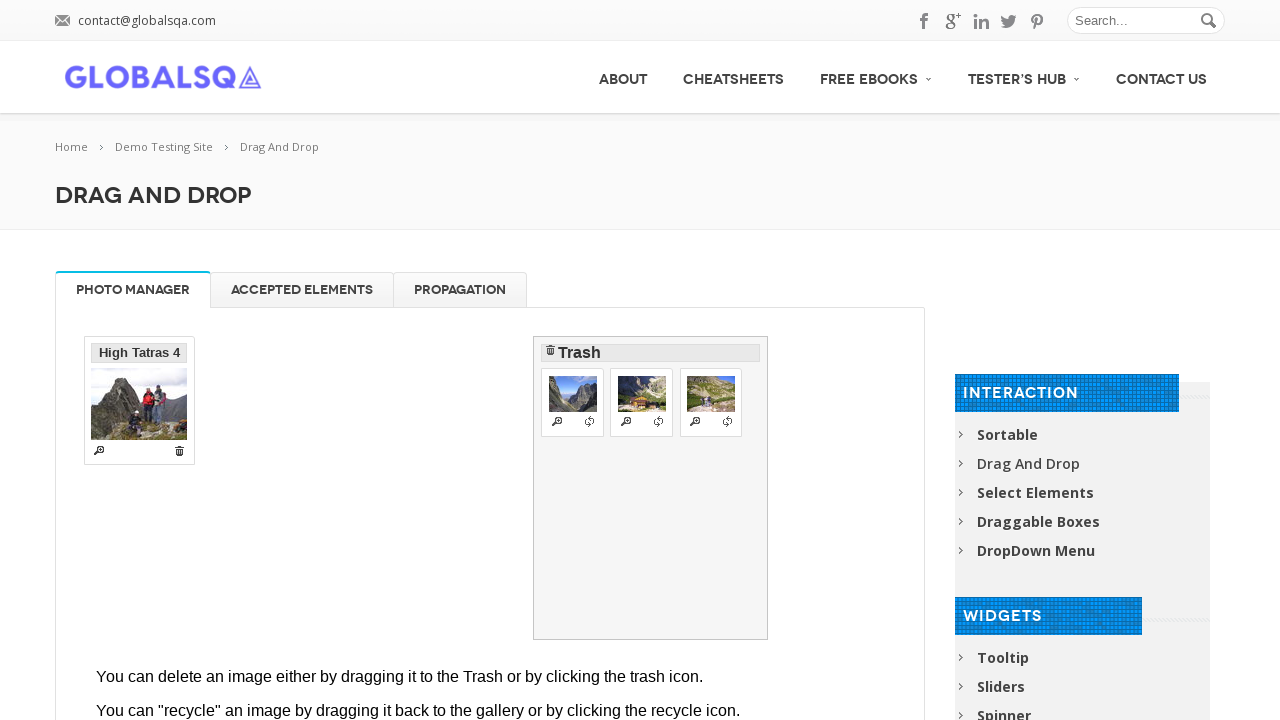

Dragged image 4 from gallery to trash container at (651, 488)
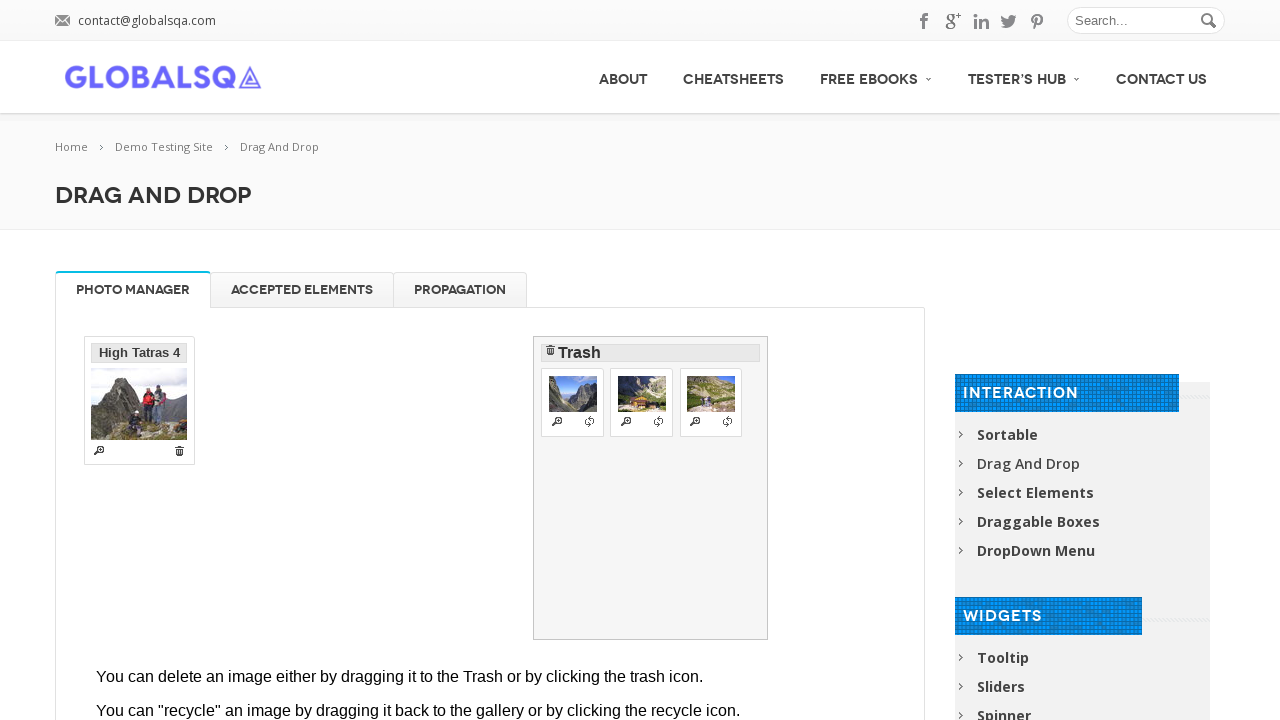

Waited 1 second after dragging image 4
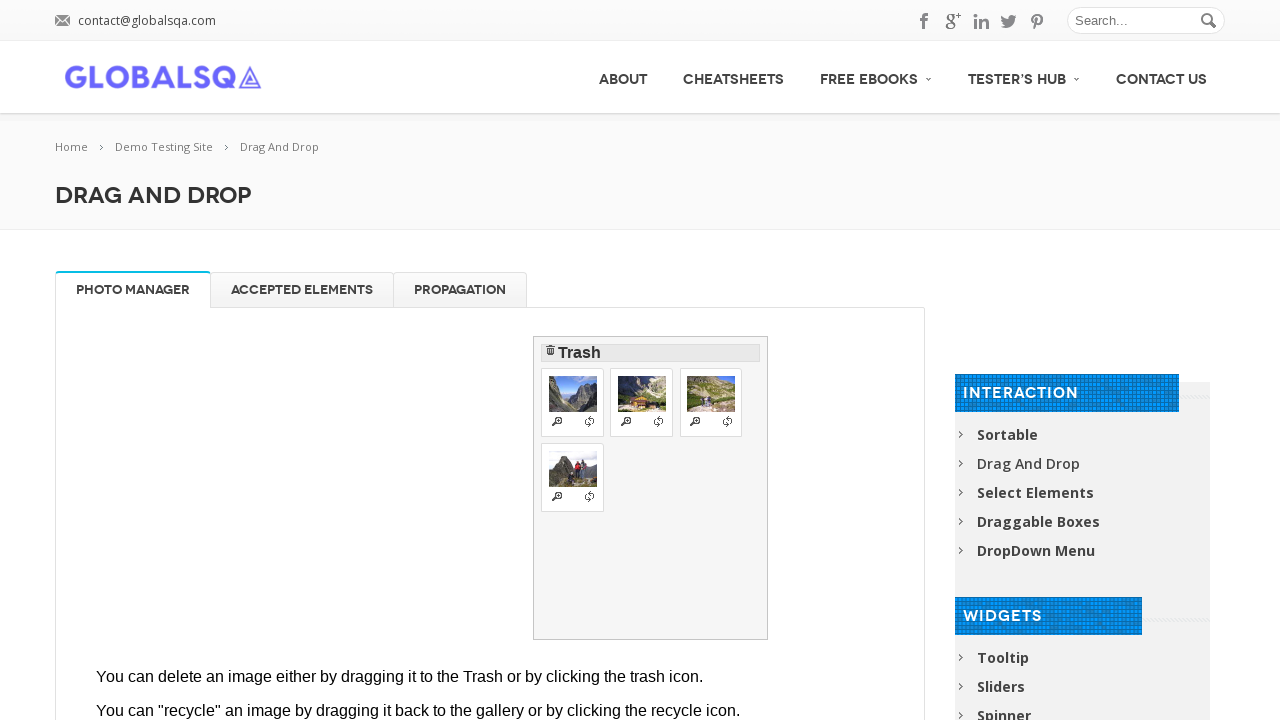

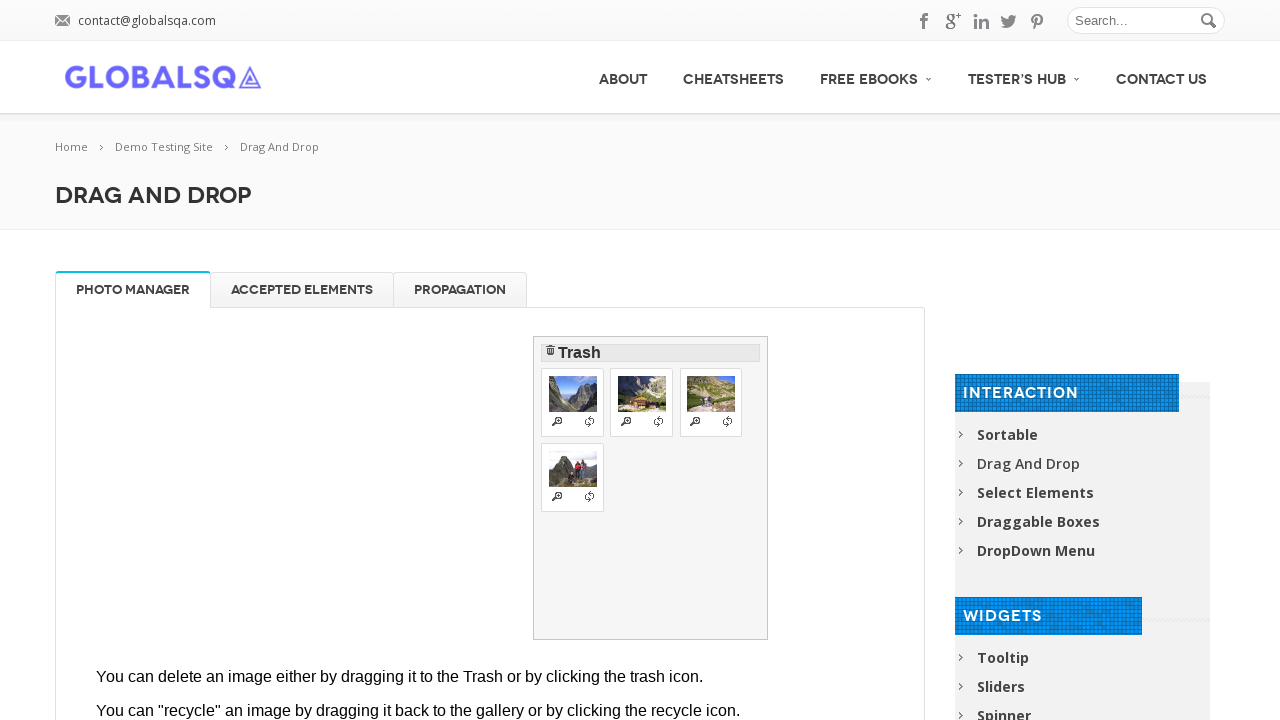